Navigates to a GOG.com user's public wishlist page, scrolls down to load all content, and navigates through pagination if multiple pages exist.

Starting URL: https://www.gog.com/u/gamerenthusiast42/wishlist

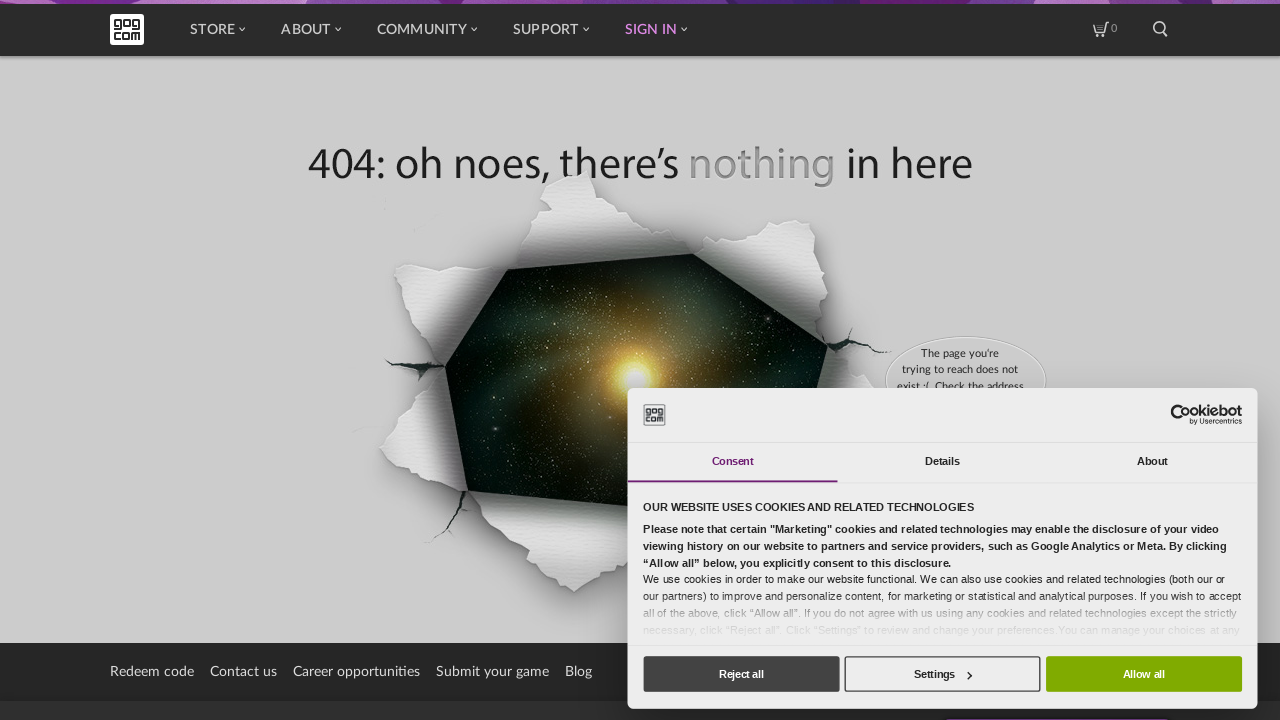

Waited for wishlist page to load (networkidle state)
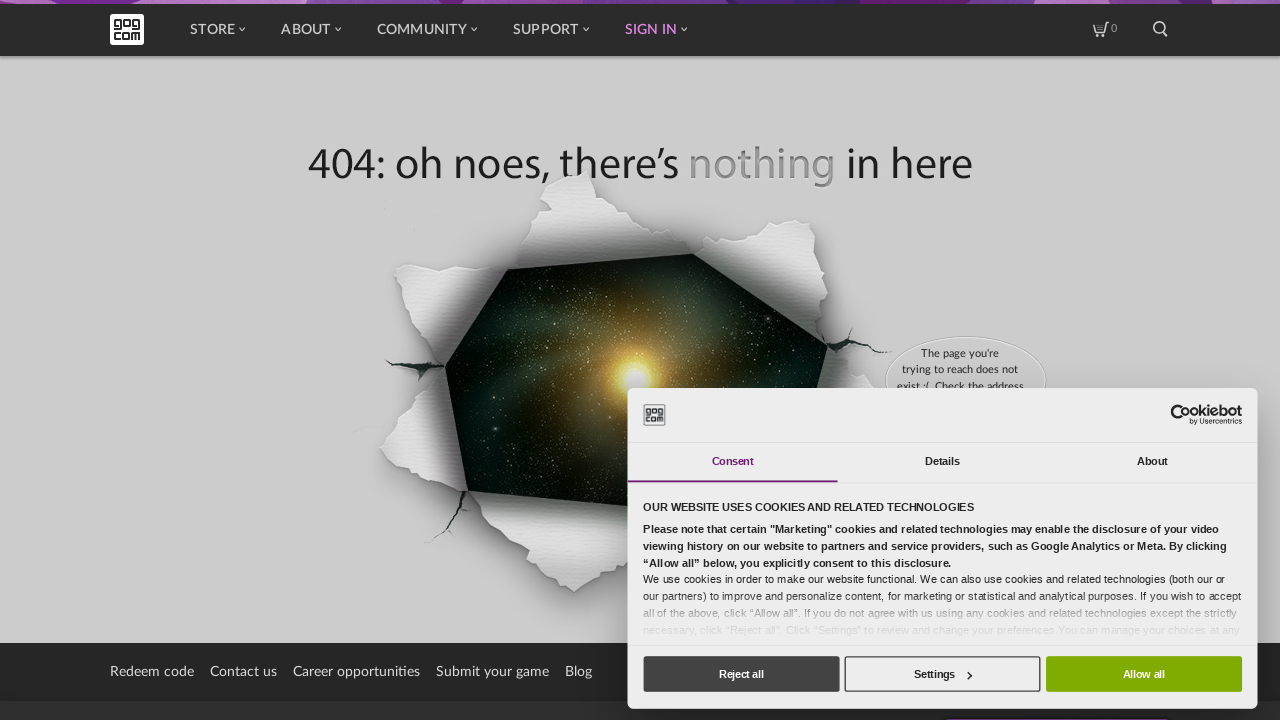

Located empty message element
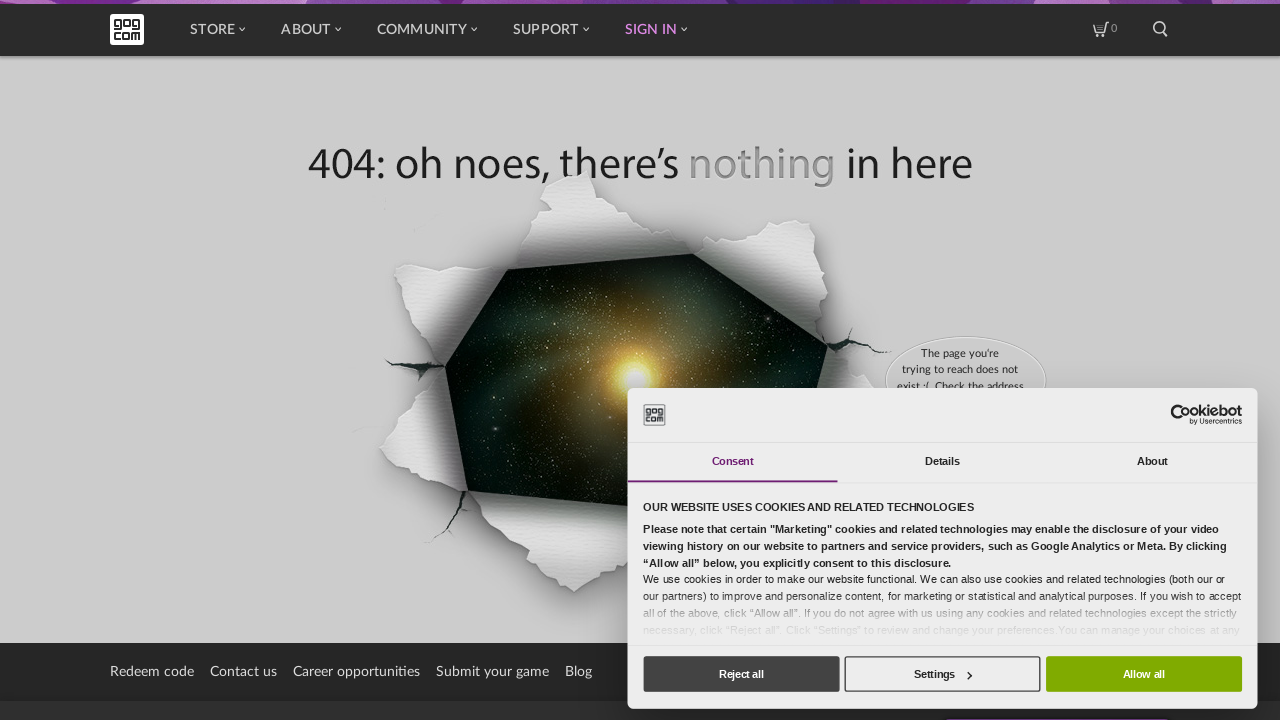

Scrolled to bottom of page to load all wishlist content
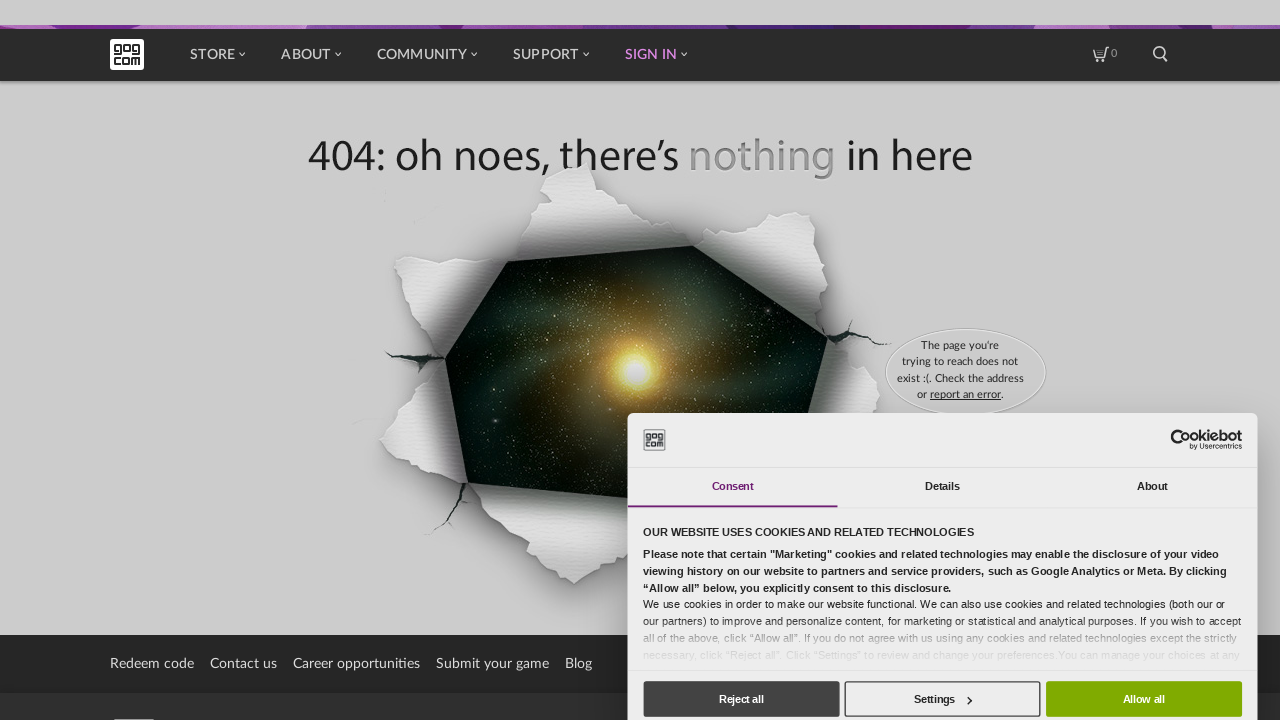

Waited for footer to become visible indicating page fully loaded
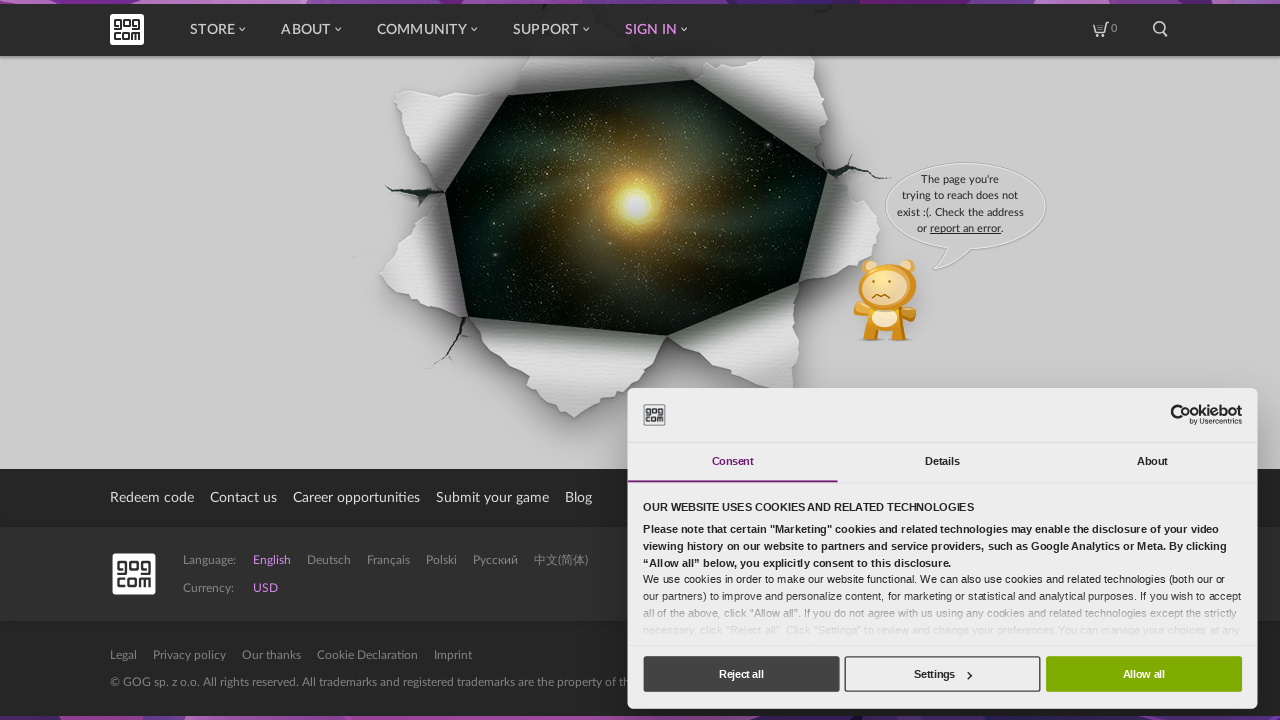

Located pagination navigation element
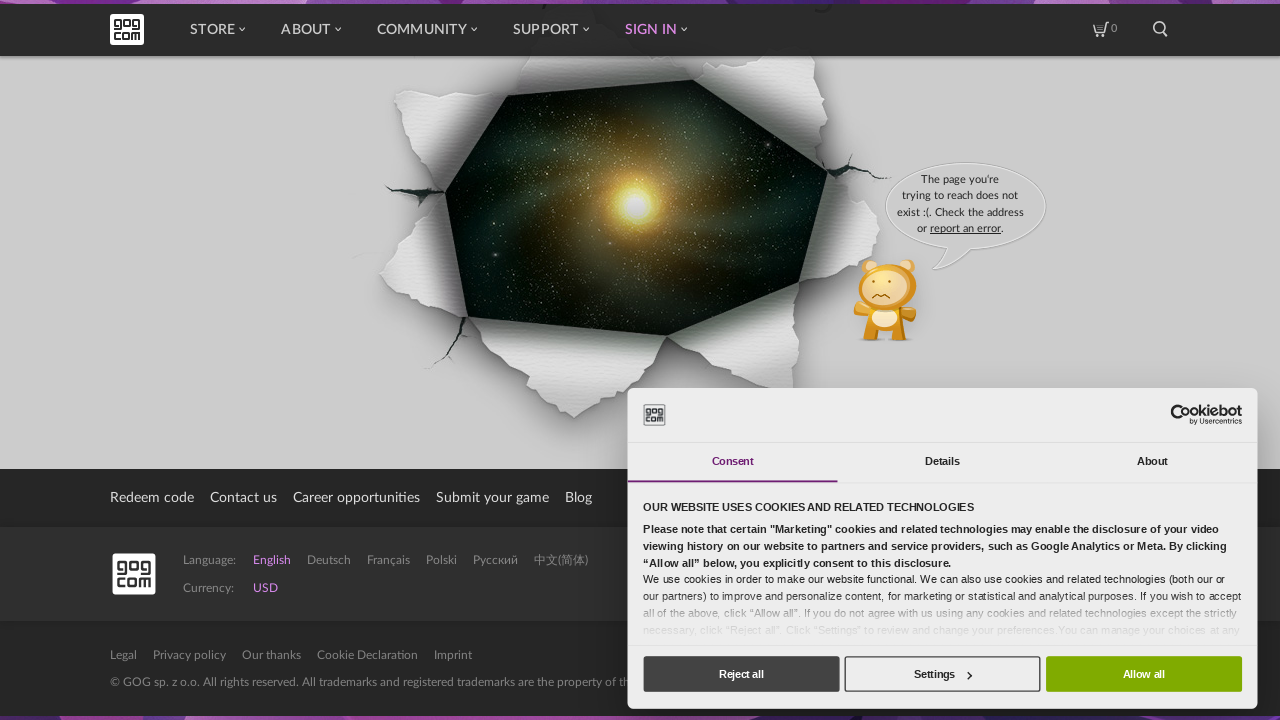

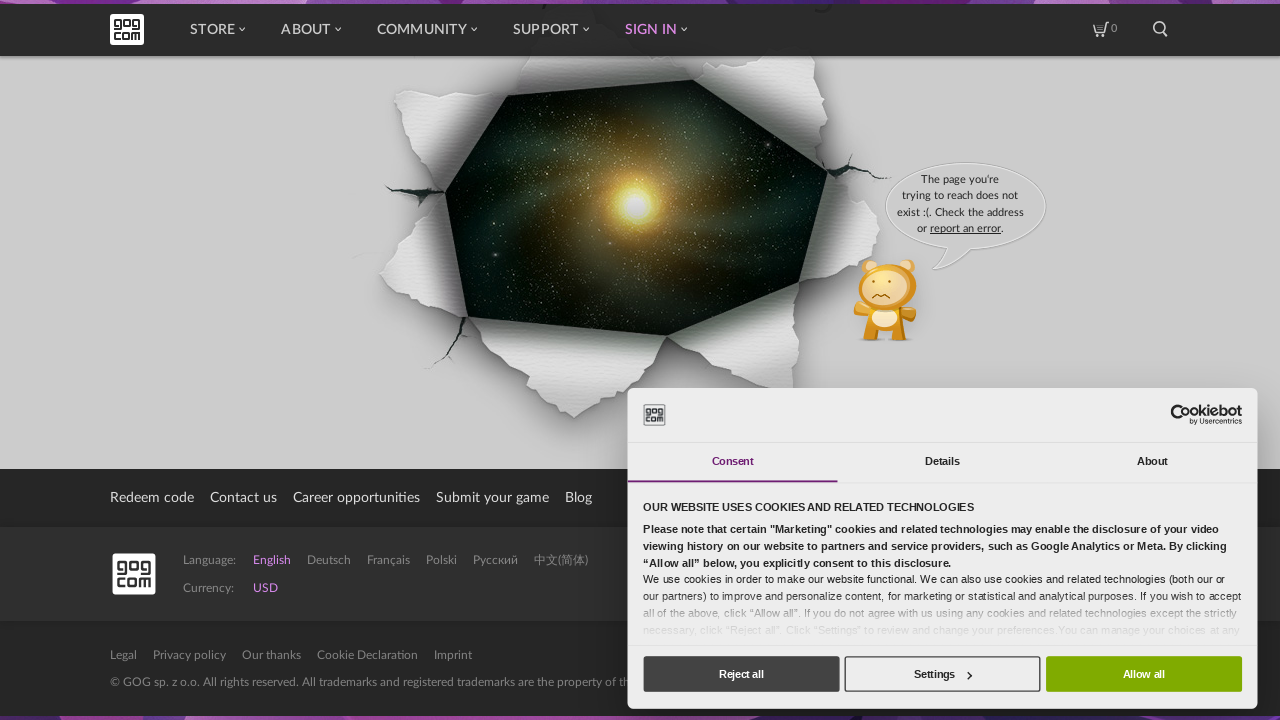